Tests alert handling functionality by triggering different types of JavaScript alerts and interacting with them

Starting URL: https://rahulshettyacademy.com/AutomationPractice/

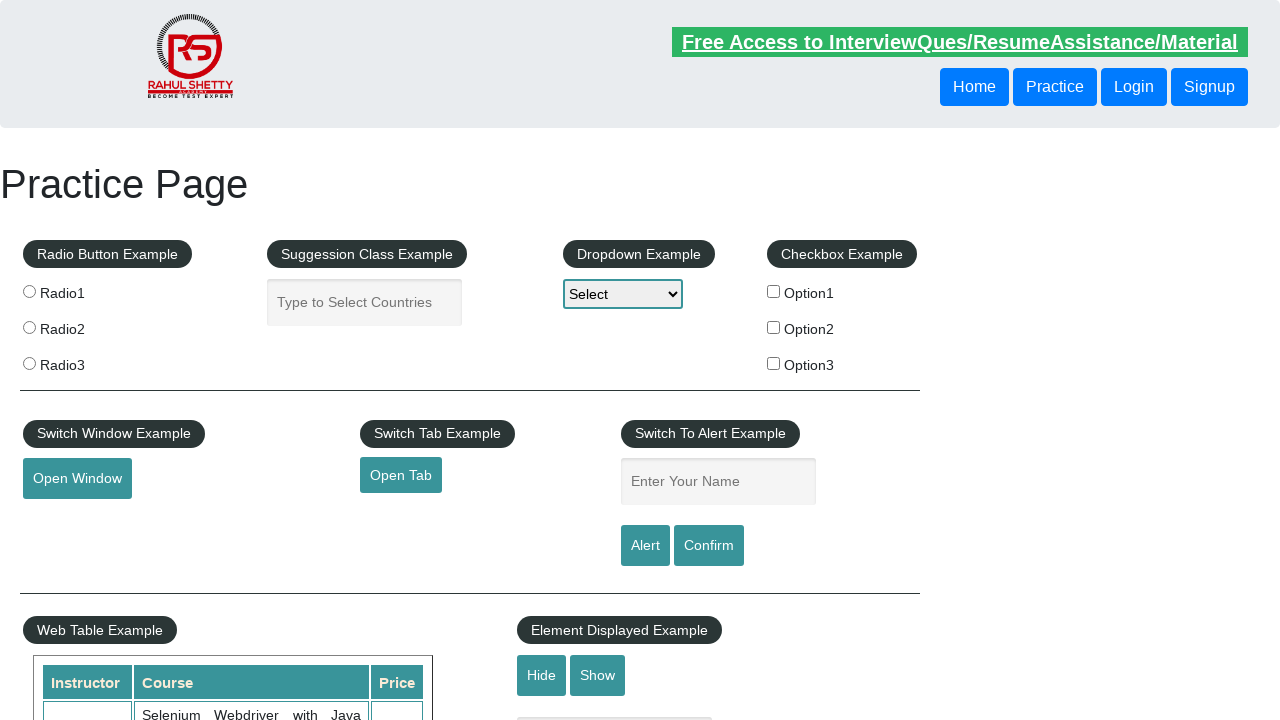

Filled name field with 'mihai' on #name
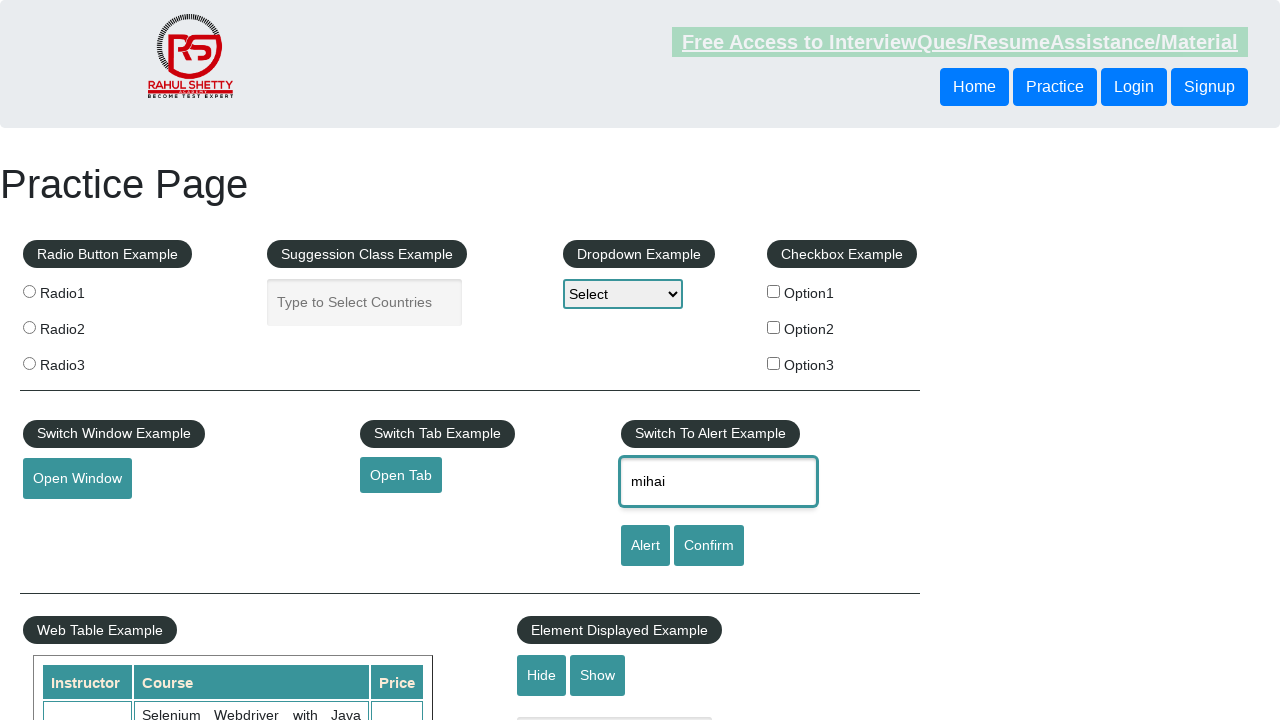

Clicked alert button to trigger simple alert at (645, 546) on [id='alertbtn']
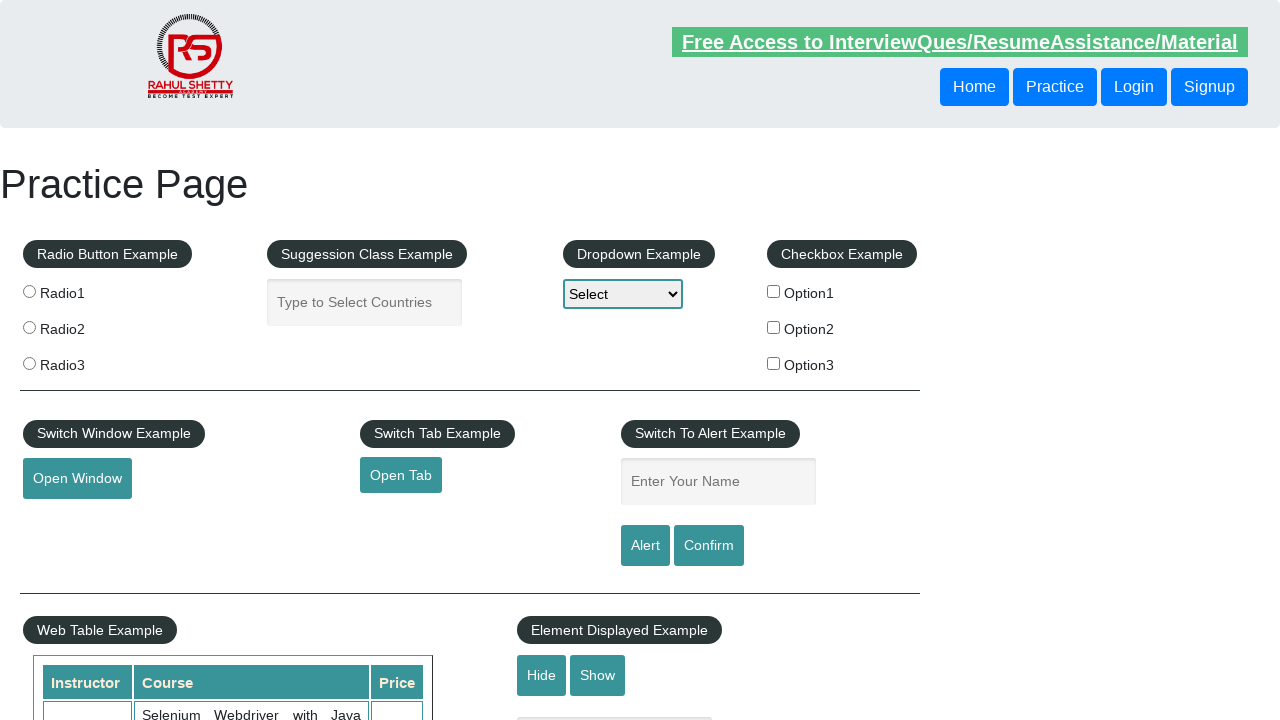

Set up dialog handler to accept alerts
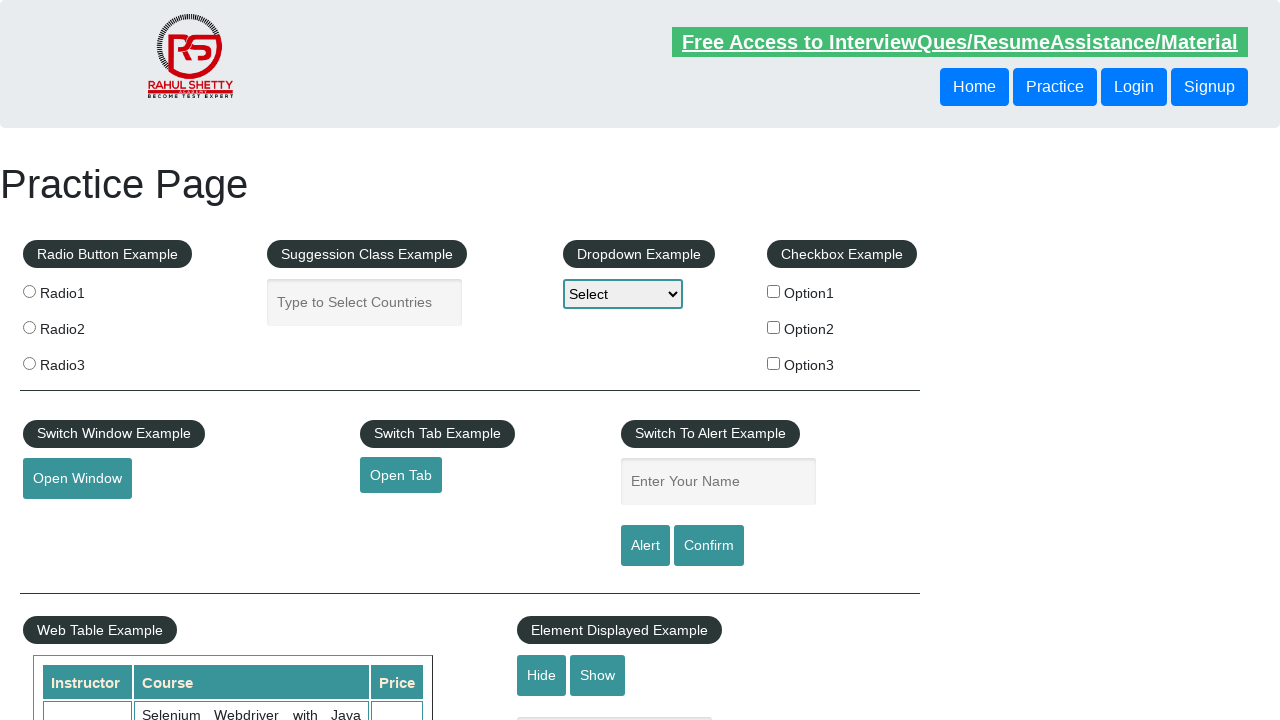

Clicked confirm button to trigger confirmation dialog at (709, 546) on #confirmbtn
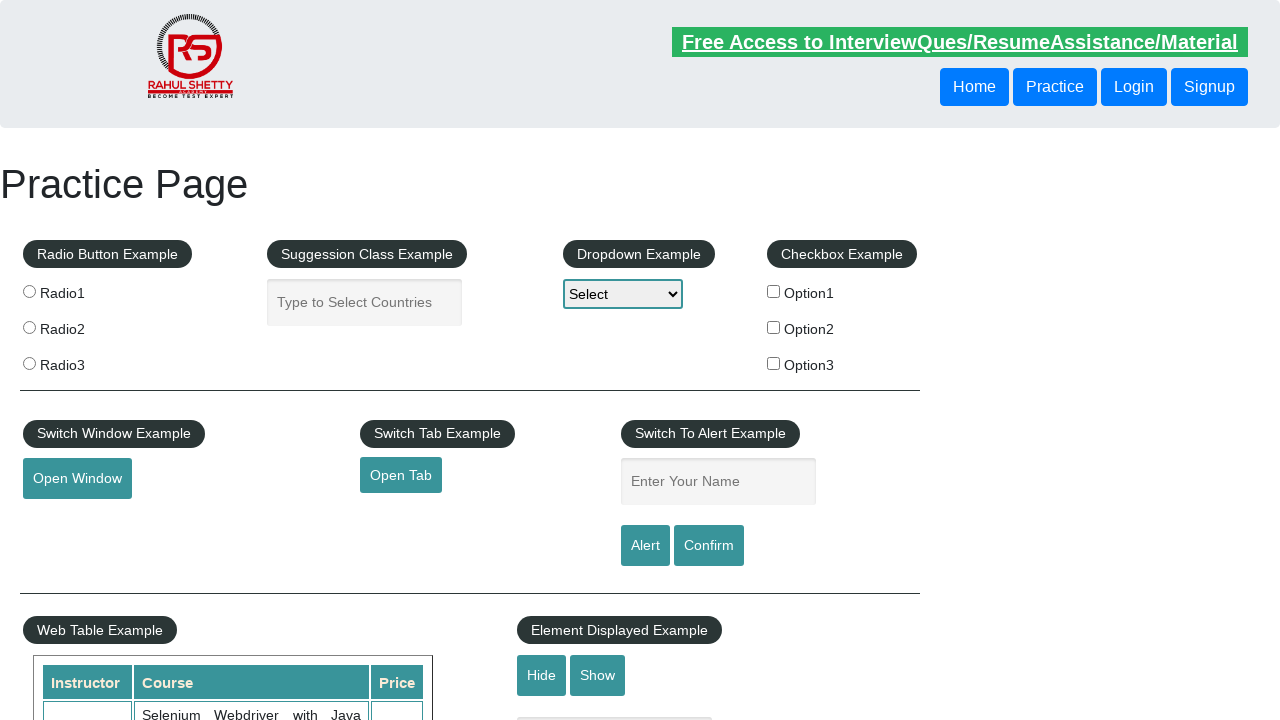

Set up dialog handler to dismiss confirmation dialog
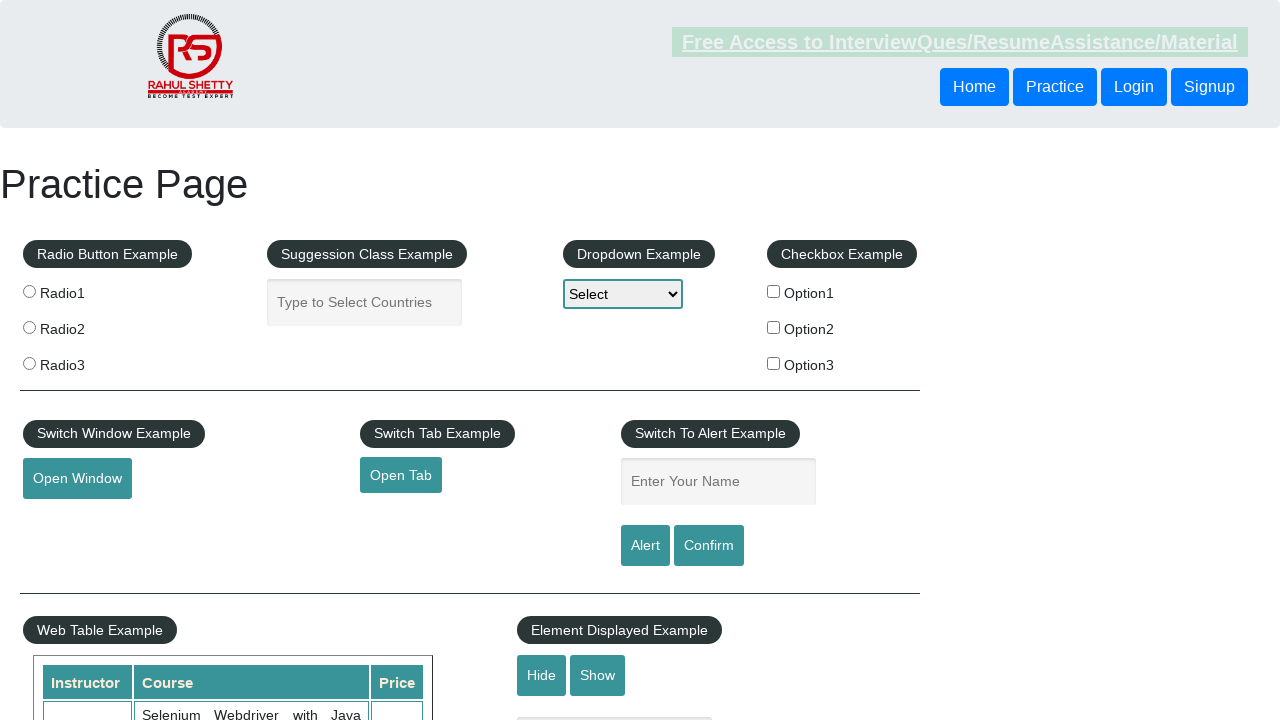

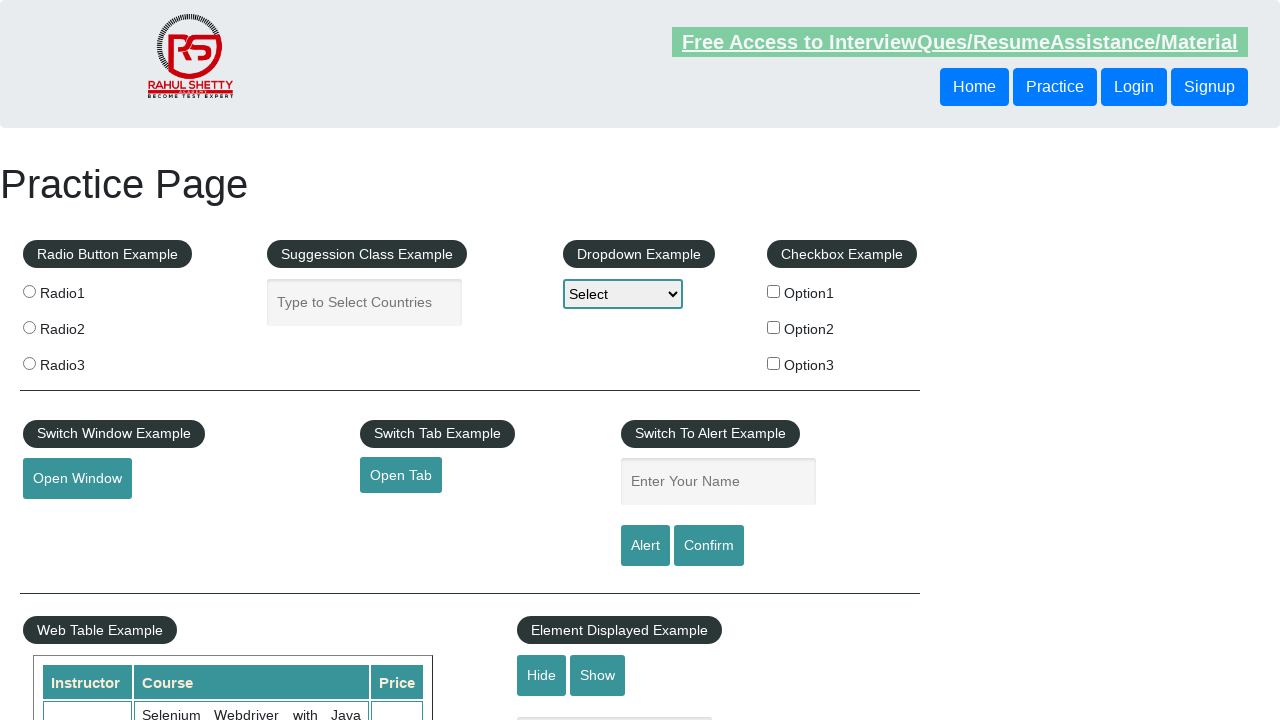